Navigates to DuckDuckGo, finds the search box, injects an onclick handler that throws an exception, and clicks the element to trigger the exception

Starting URL: https://duckduckgo.com/

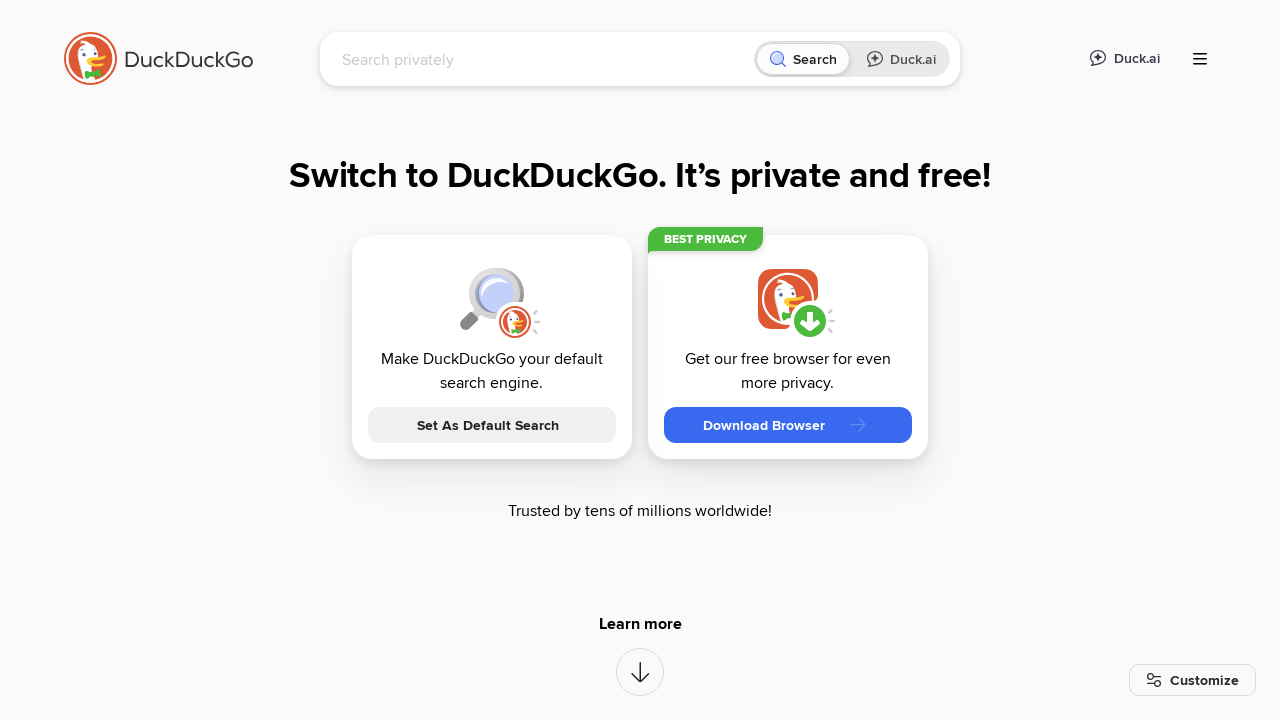

Located search box element with name 'q'
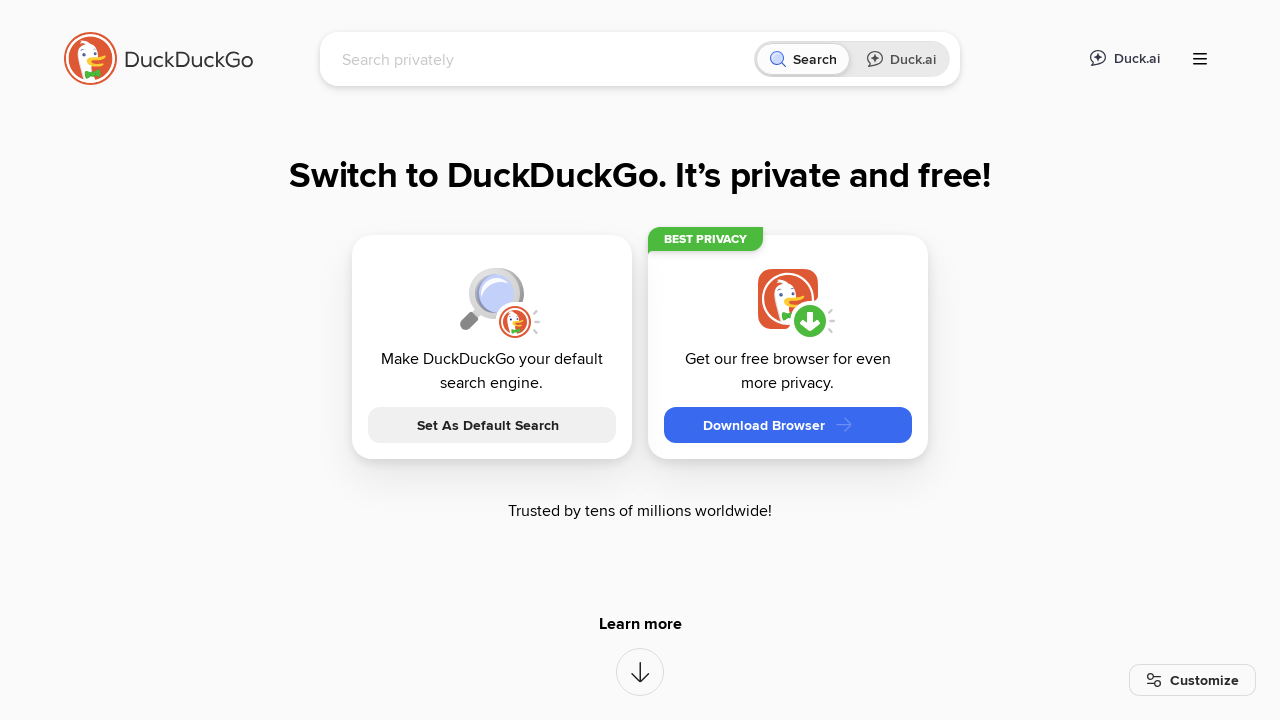

Injected onclick handler that throws 'Hello world!' exception
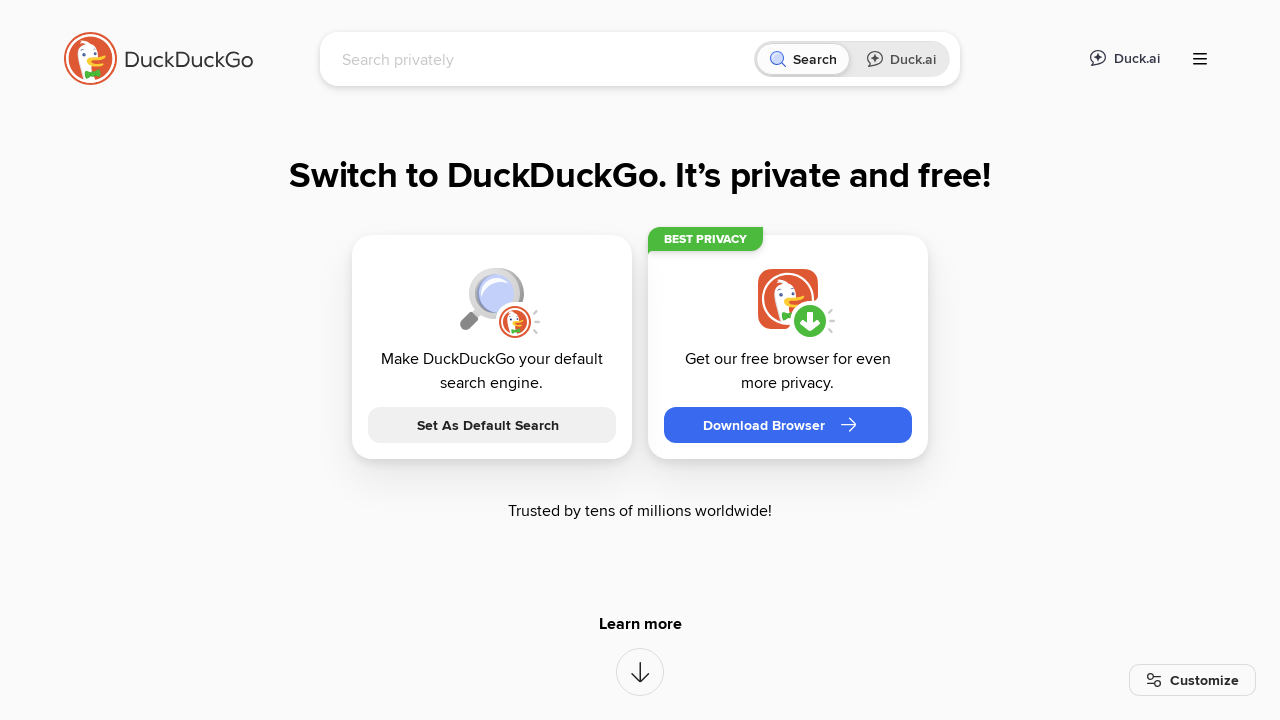

Clicked search box to trigger injected exception at (544, 59) on input[name='q']
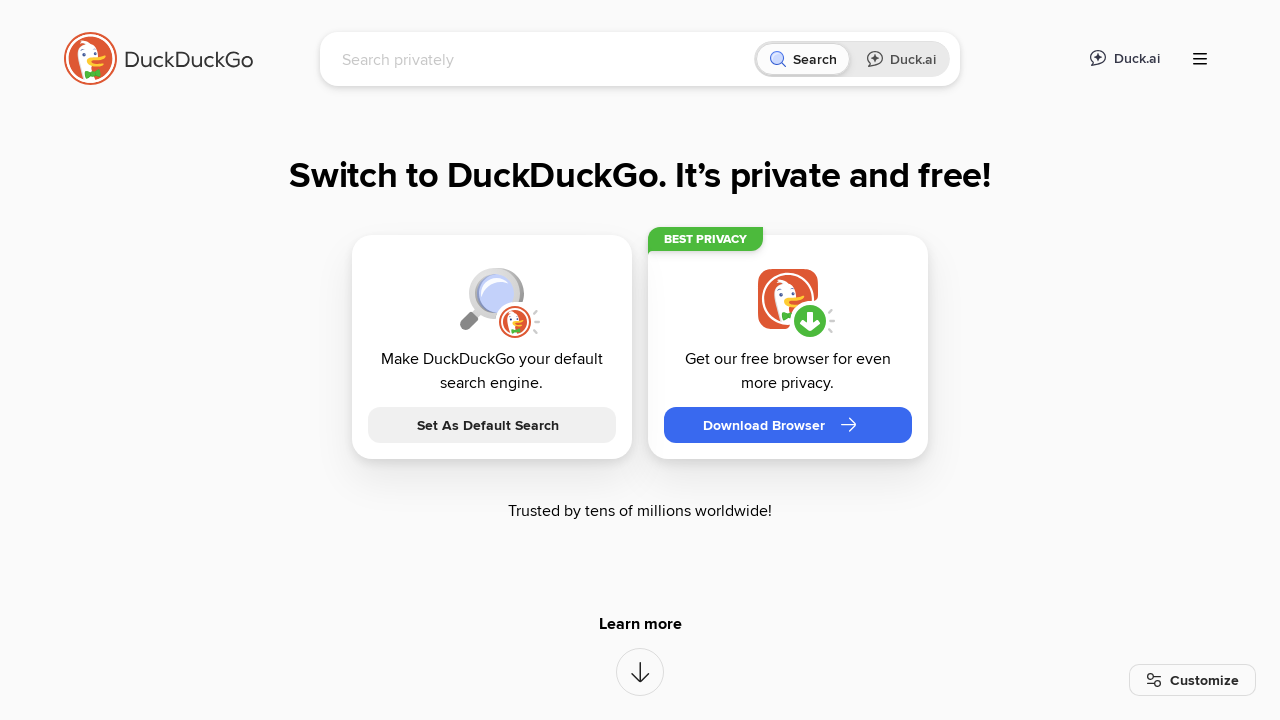

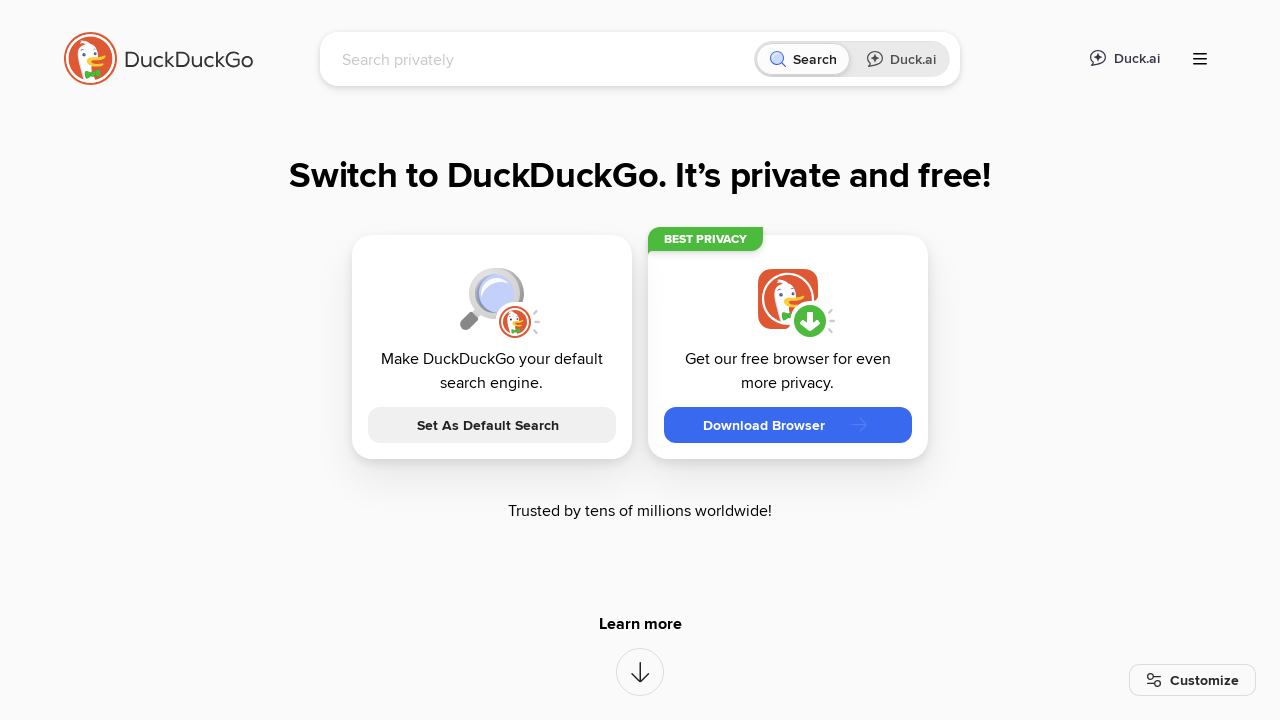